Tests the search functionality on a books PWA demo site by entering a search query into an input field within a shadow DOM element

Starting URL: https://books-pwakit.appspot.com/

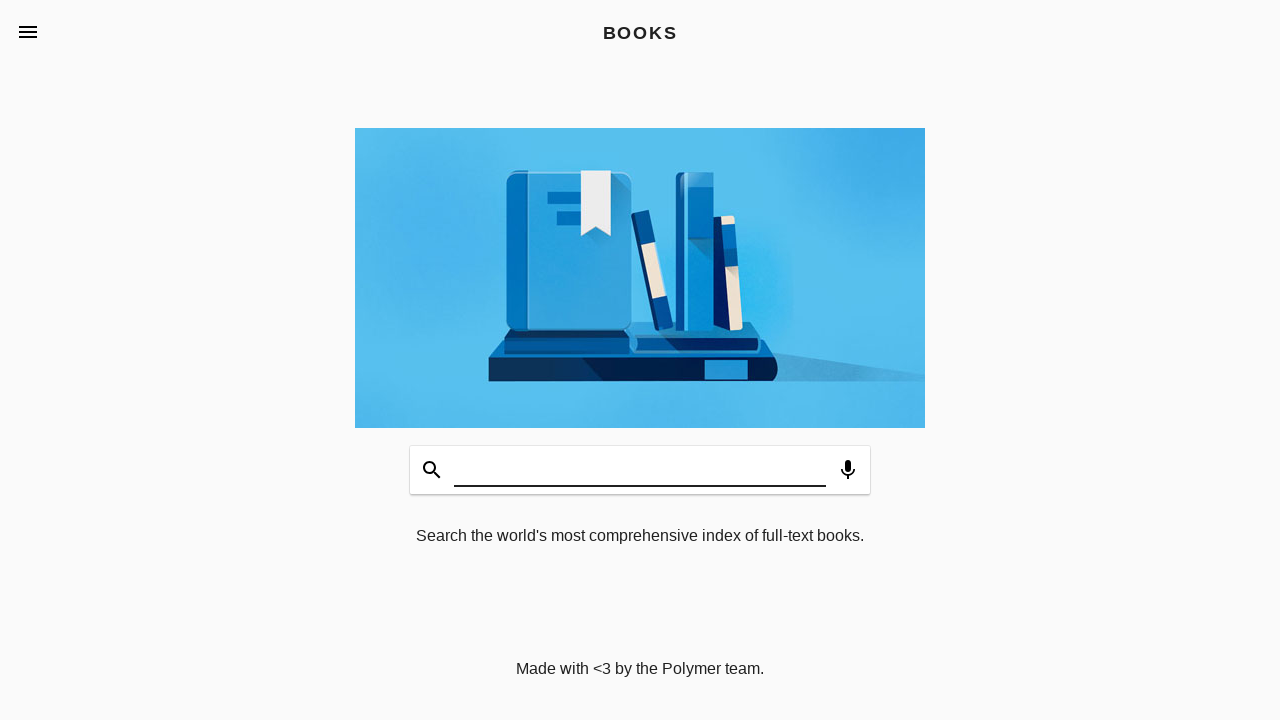

Filled search input field with 'Famous Authors' in shadow DOM on book-app[apptitle='BOOKS'] #input
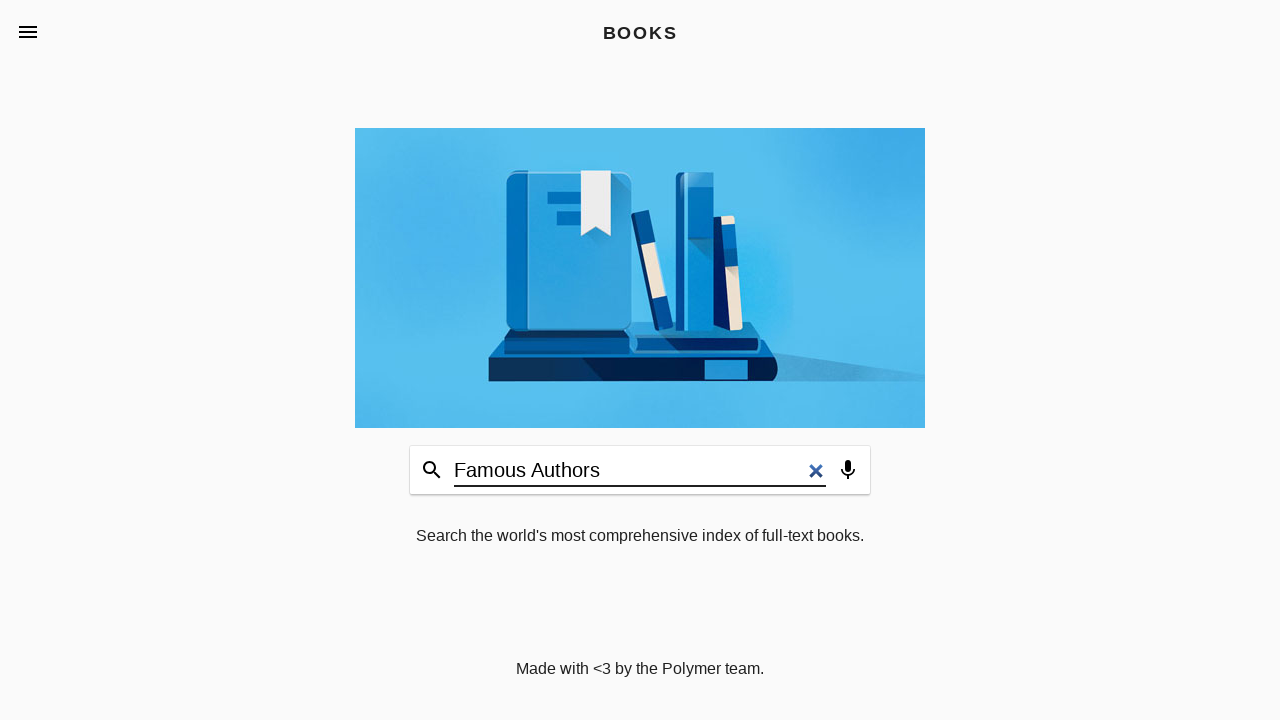

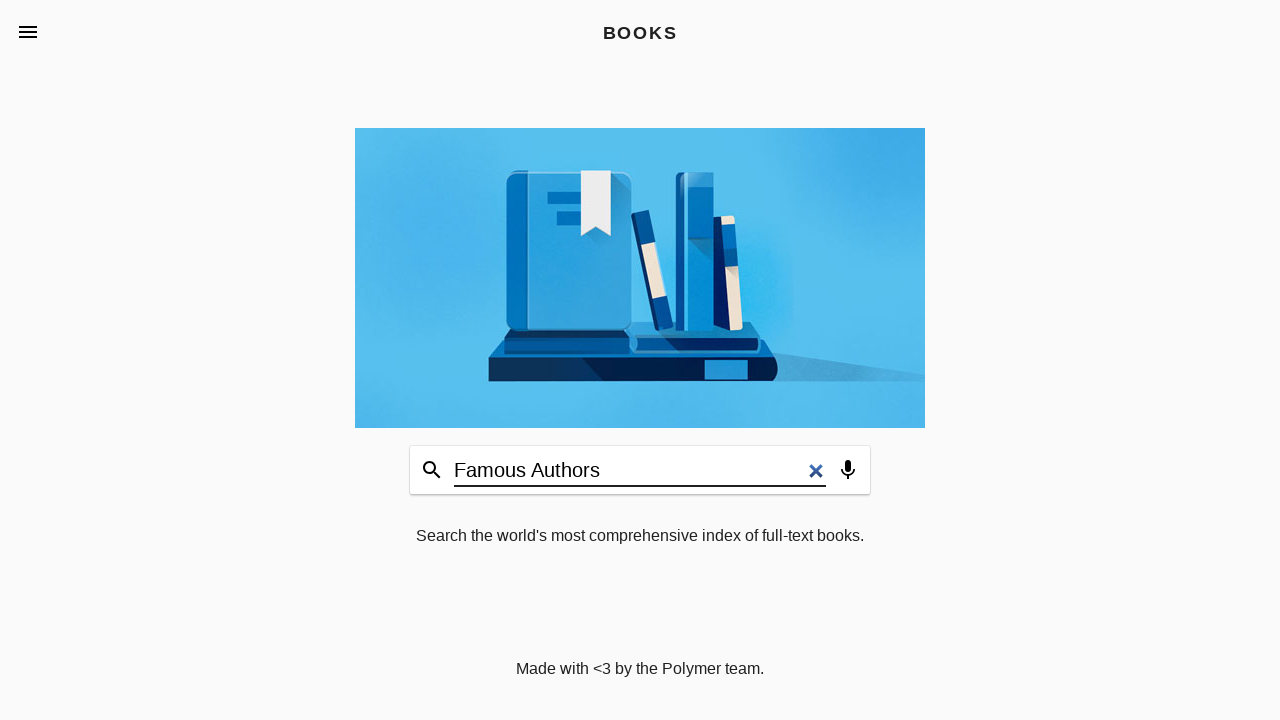